Tests login form by filling username and password fields, submitting the form, and navigating to a link

Starting URL: https://the-internet.herokuapp.com/login

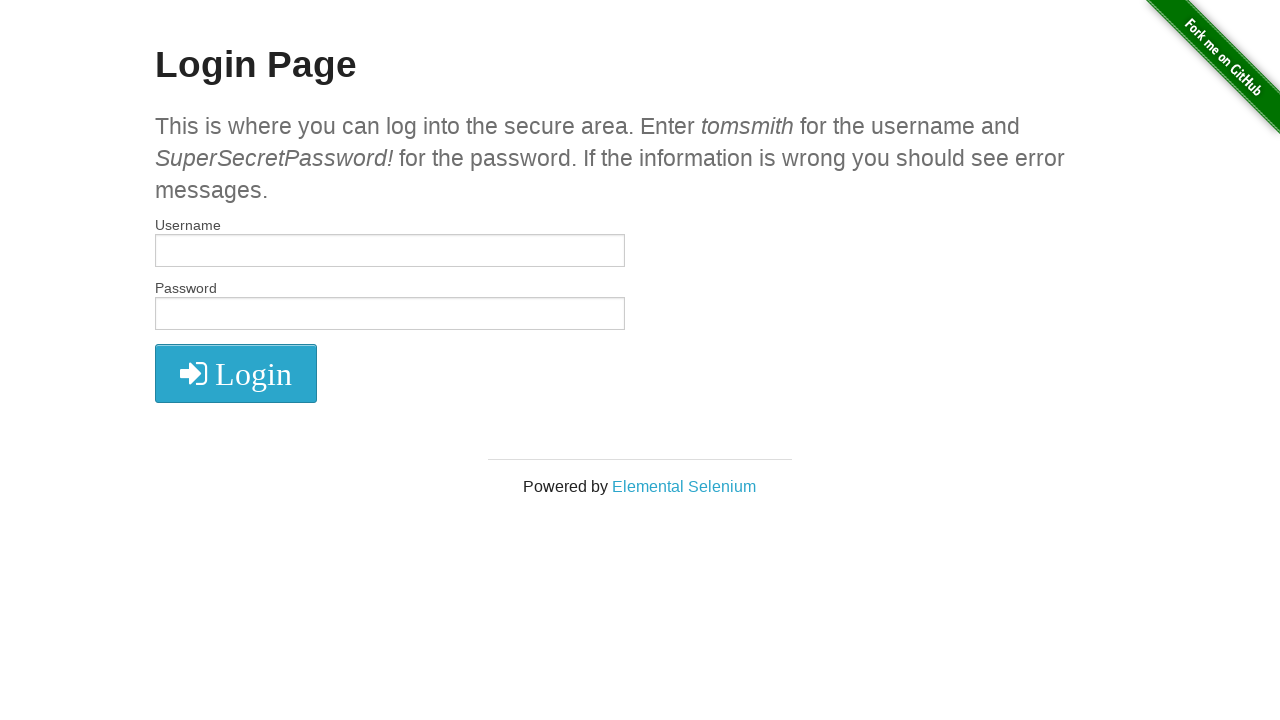

Filled username field with 'tomsmith' on //input[@id='username']
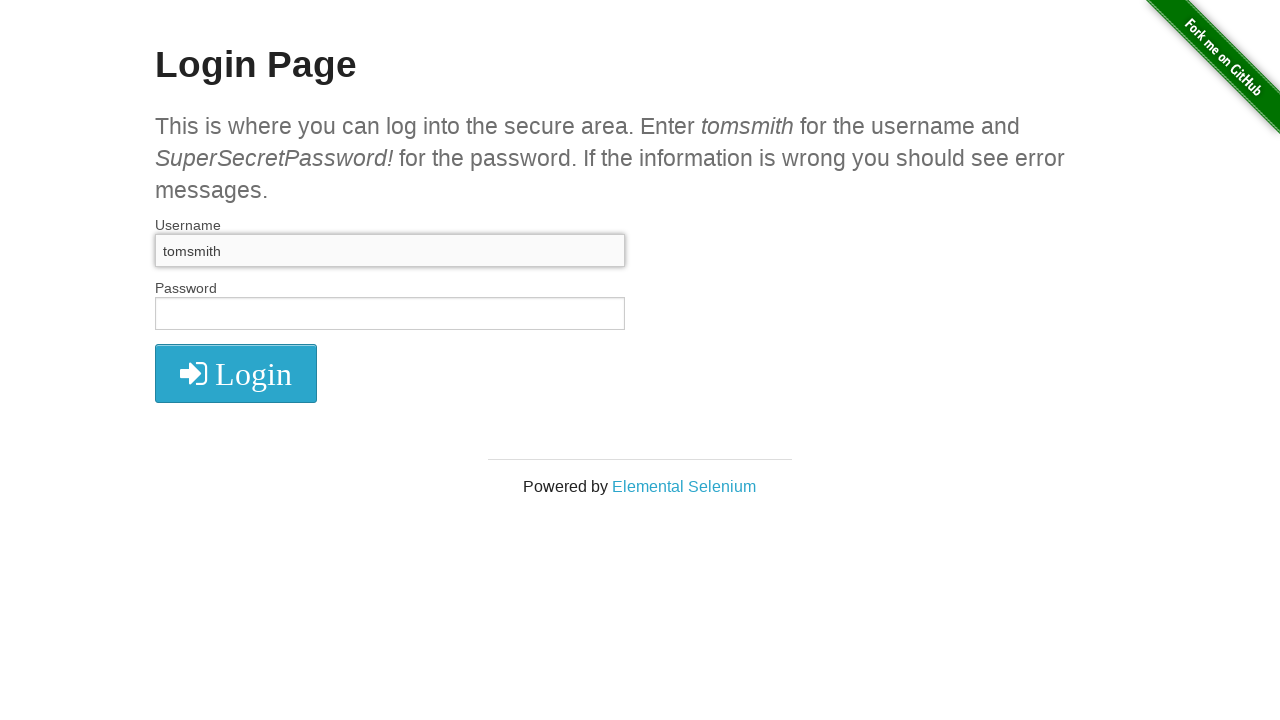

Filled password field with 'SuperSecretPassword!' on #password
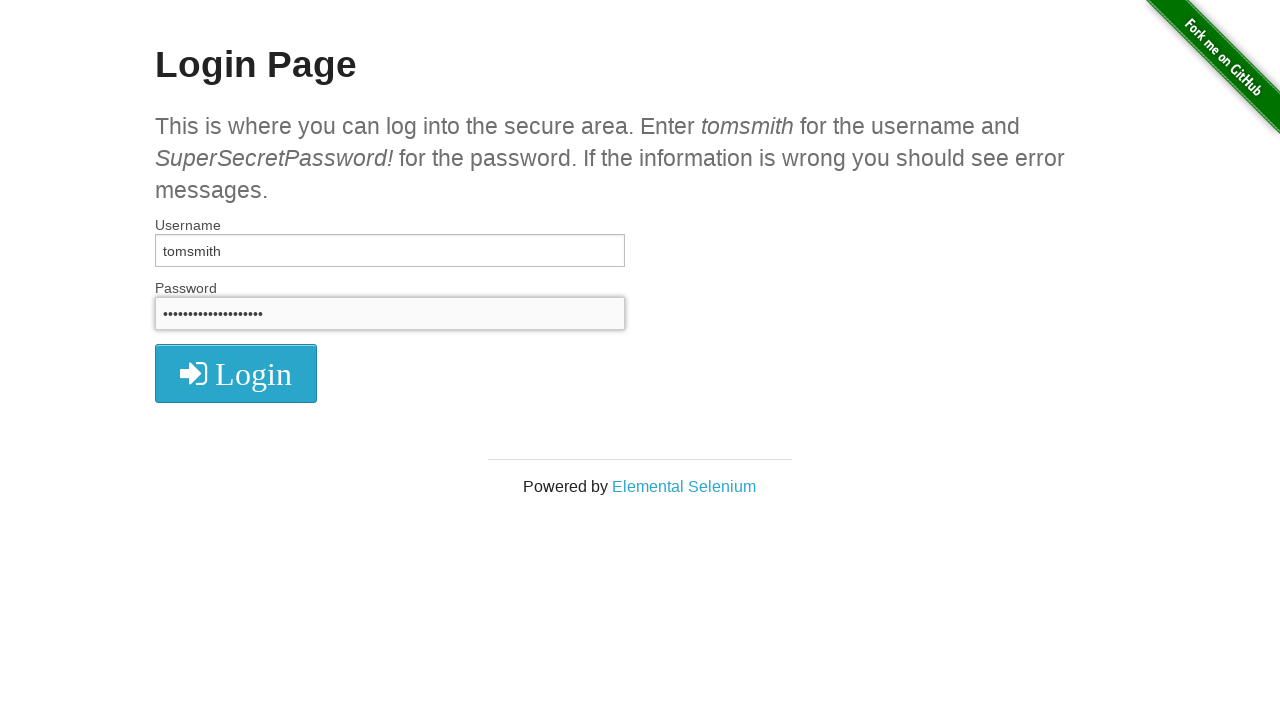

Clicked login button to submit form at (236, 373) on button.radius
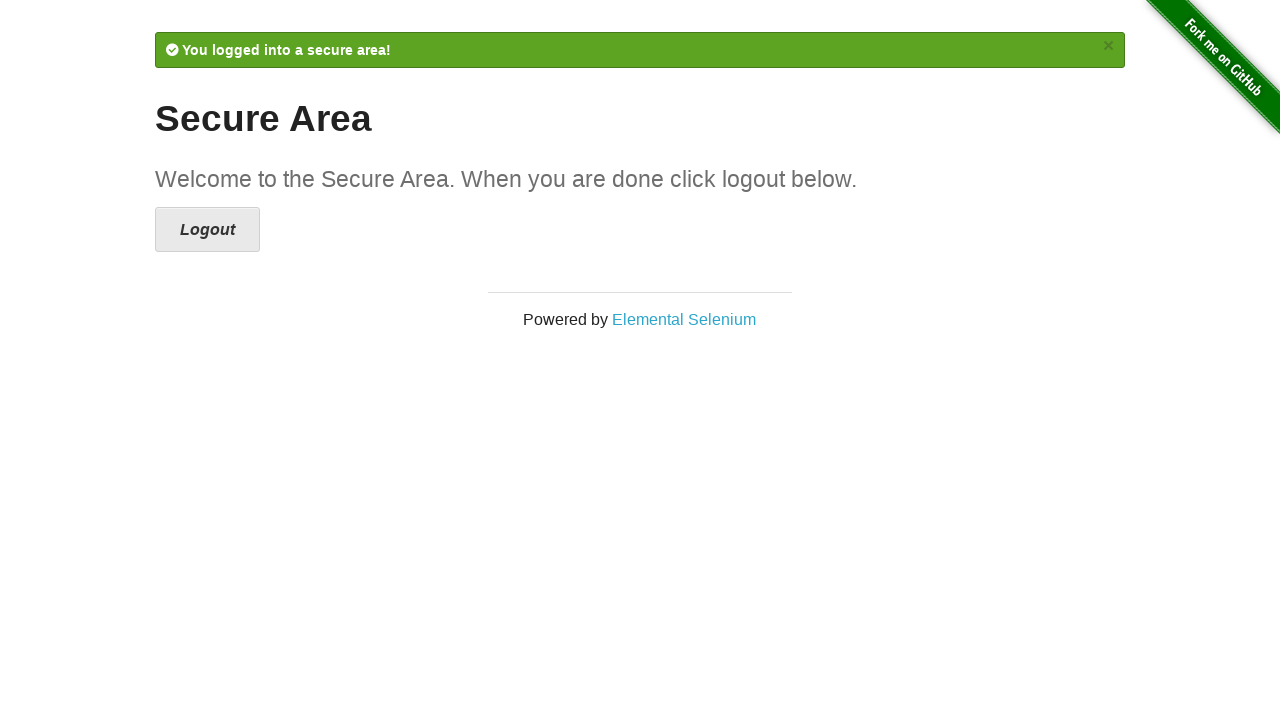

Clicked on Elemental Selenium link at (684, 320) on text=Elemental Selenium
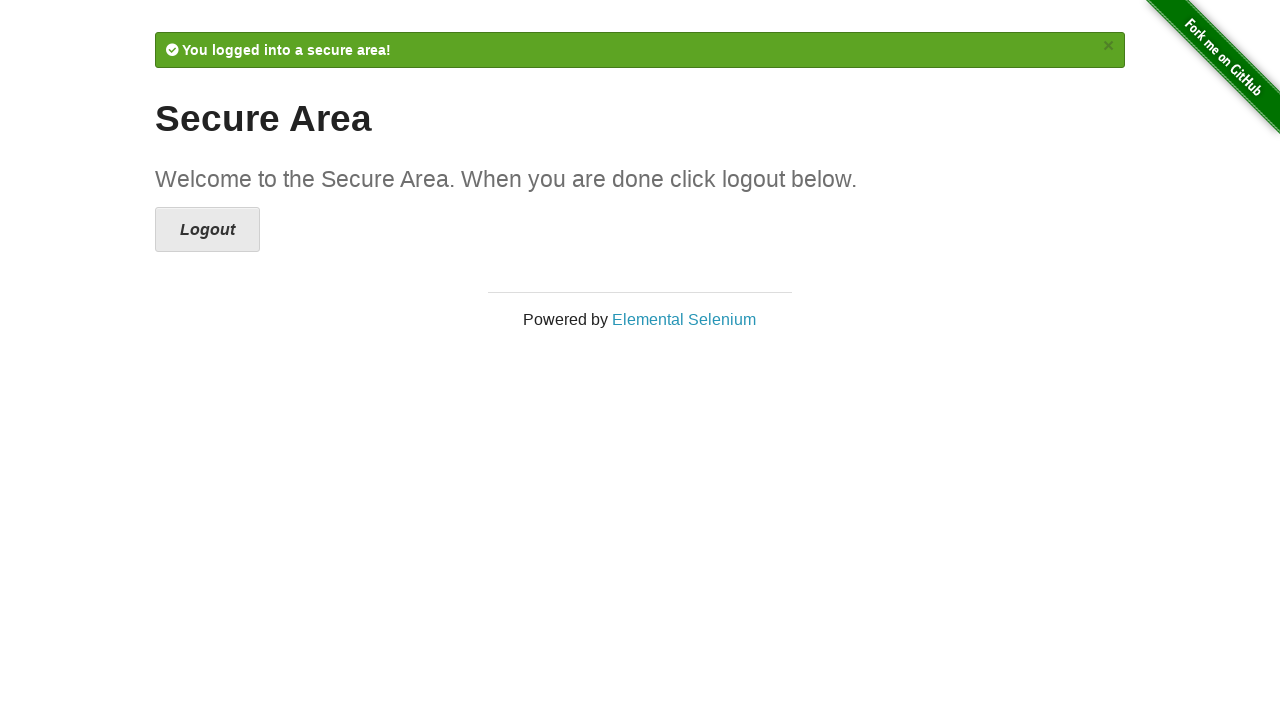

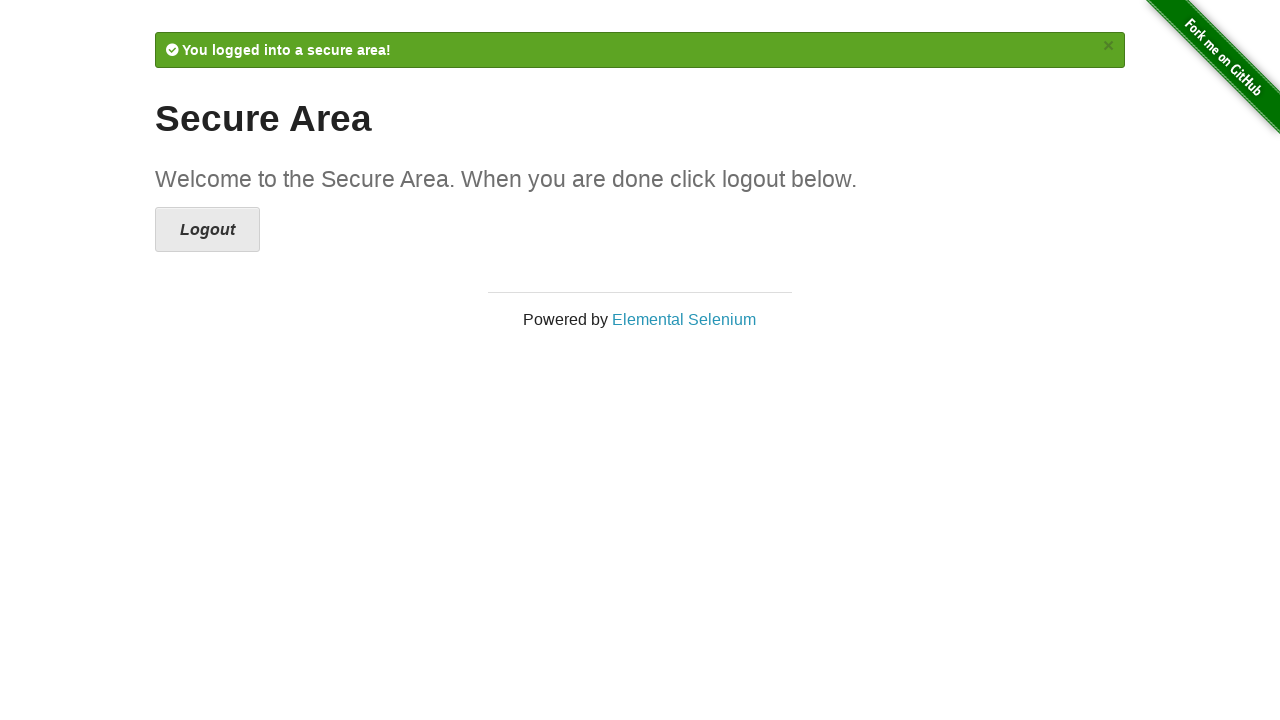